Tests enabling a disabled input field by clicking an enable button and then typing text into the input field.

Starting URL: http://www.uitestingplayground.com/disabledinput

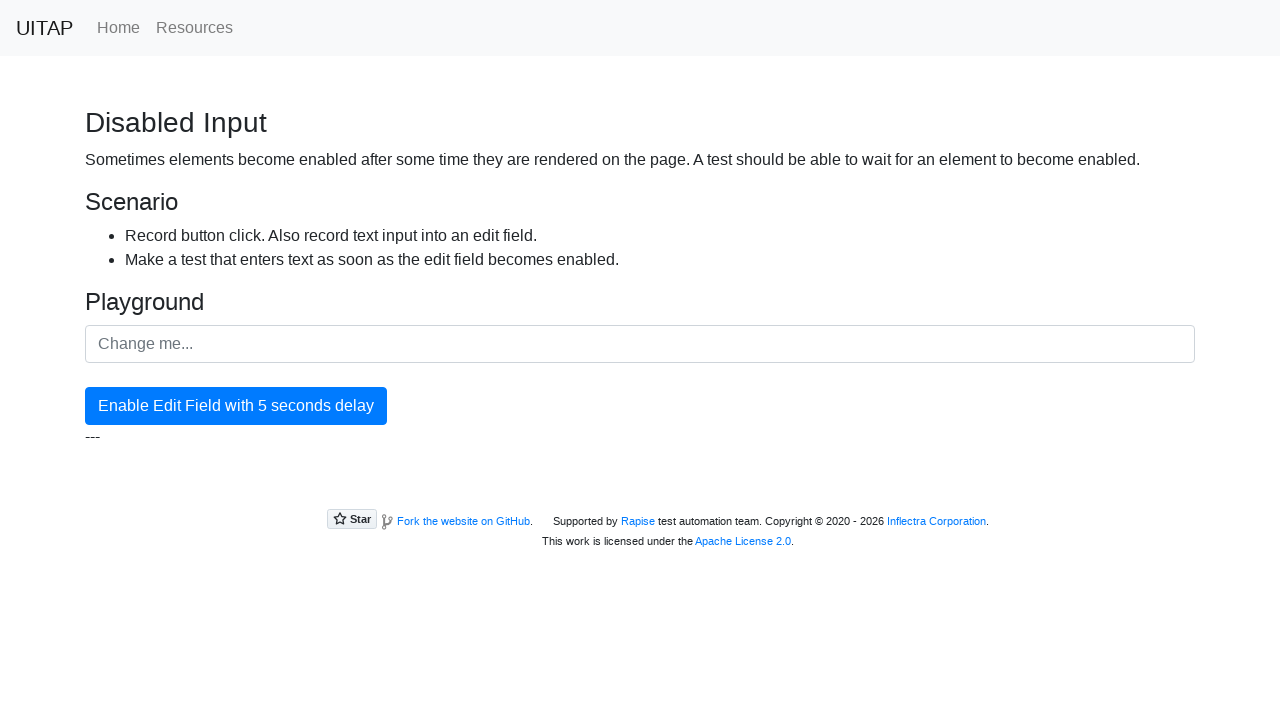

Clicked enable button to enable the disabled input field at (236, 406) on #enableButton
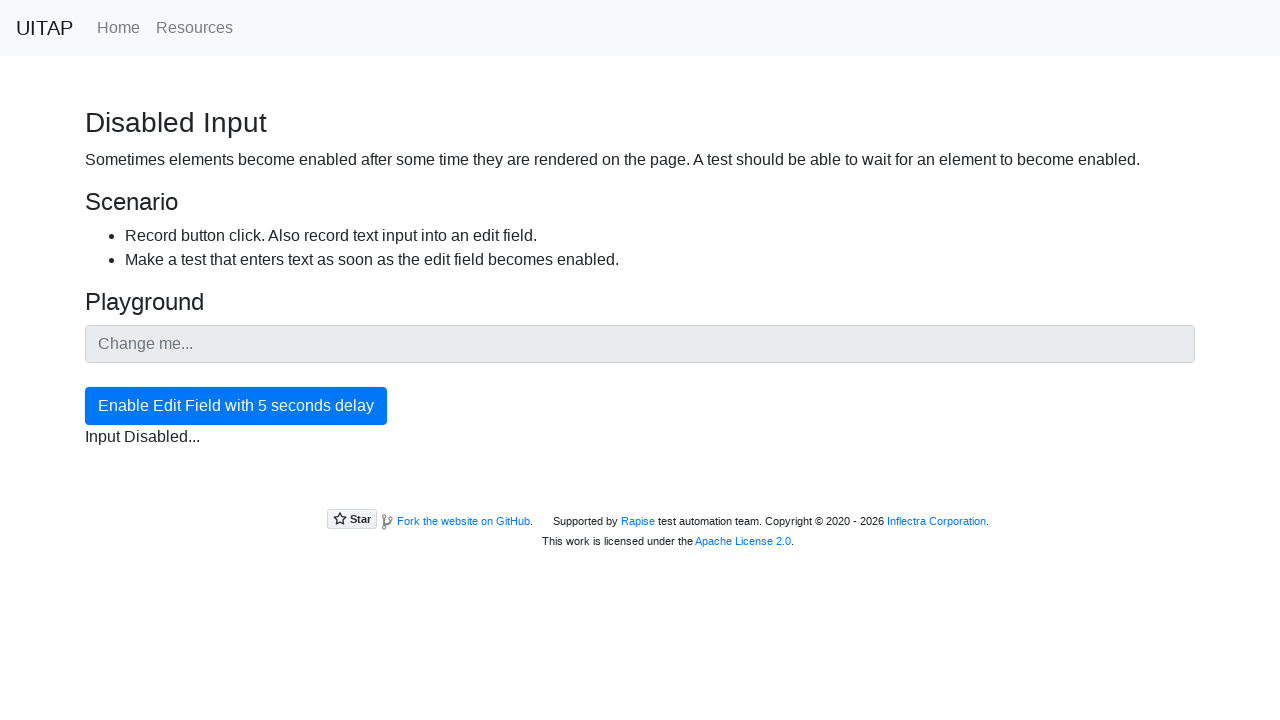

Input field became enabled
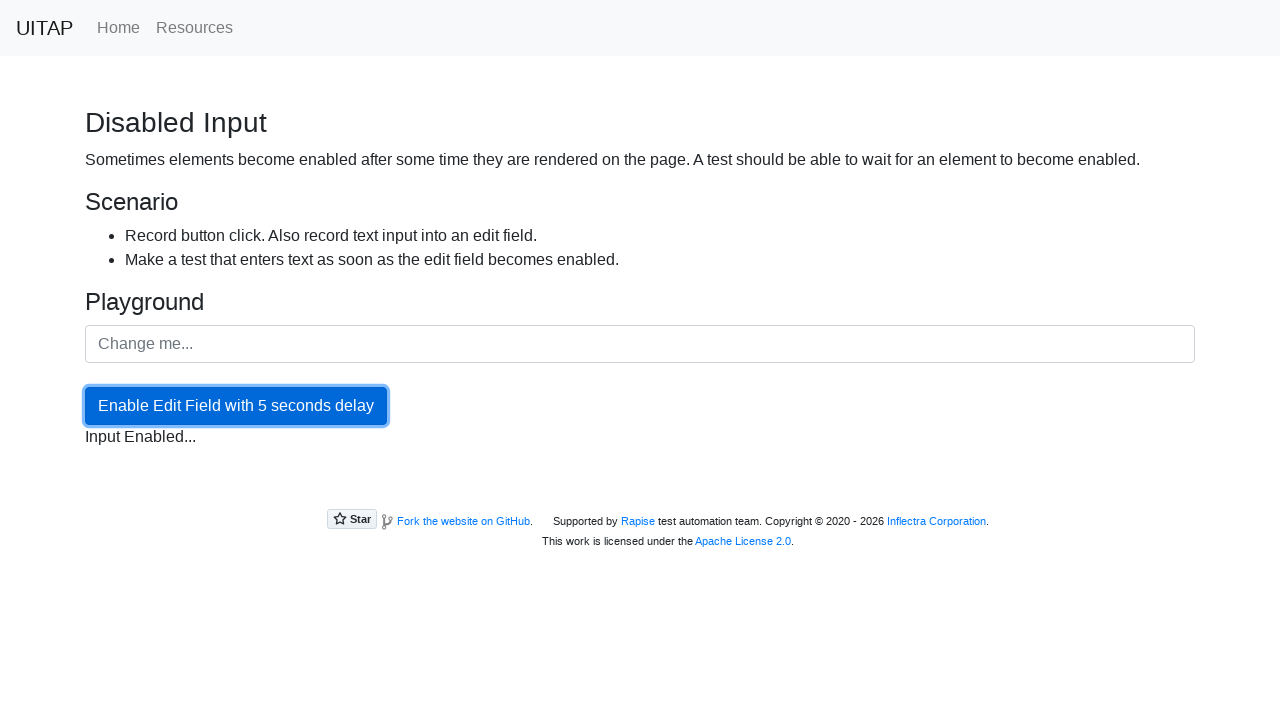

Typed 'Hello World!' into the enabled input field on #inputField
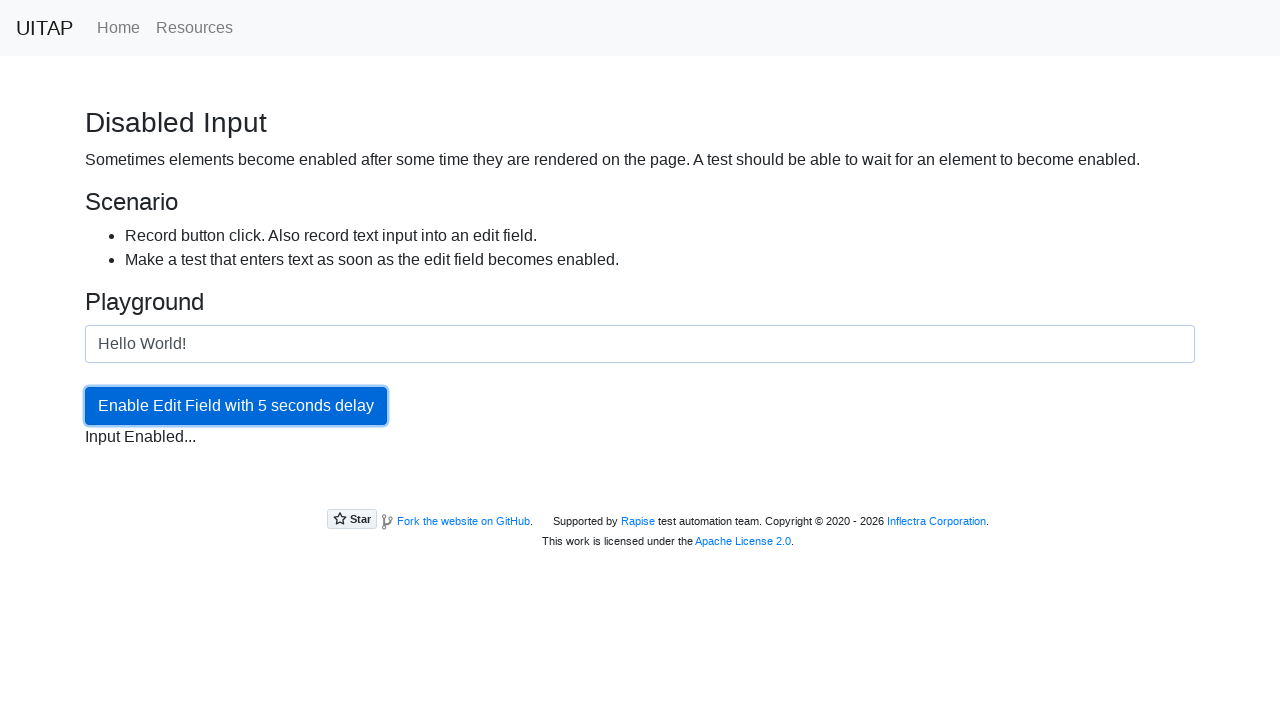

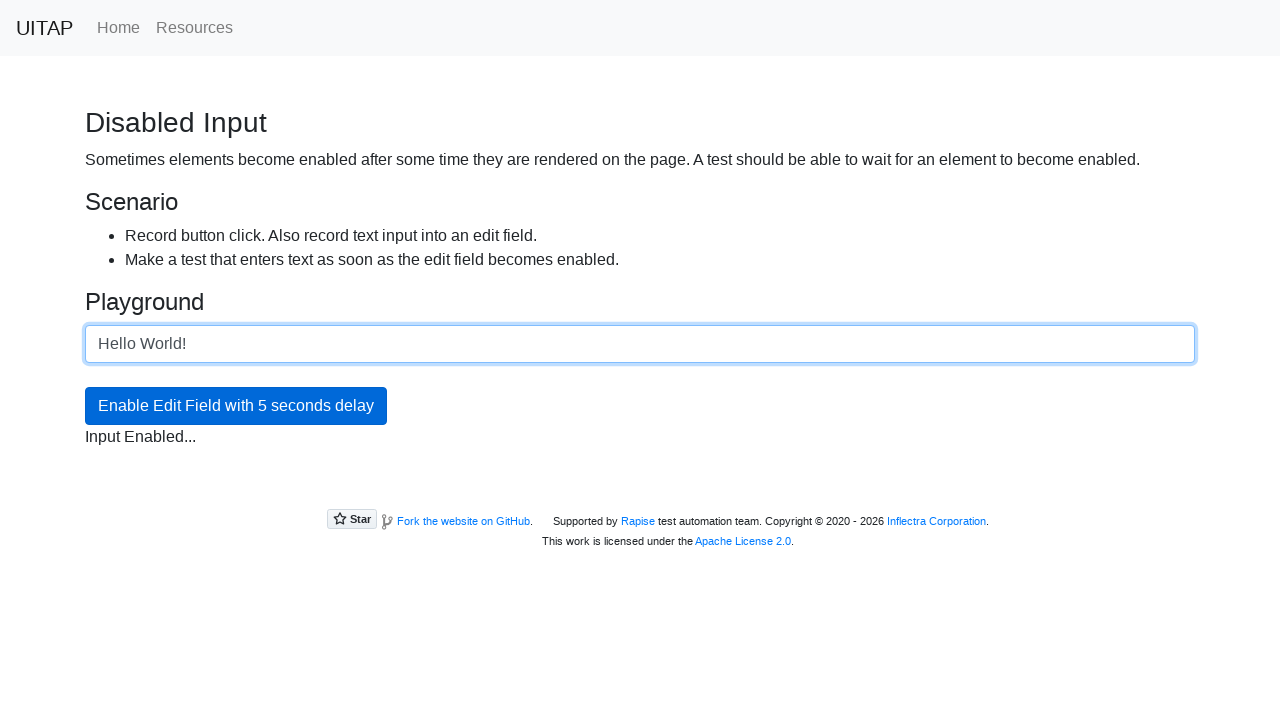